Tests frame handling by switching between different frames, clicking buttons within frames, and counting the total number of frames on the page

Starting URL: https://leafground.com/frame.xhtml

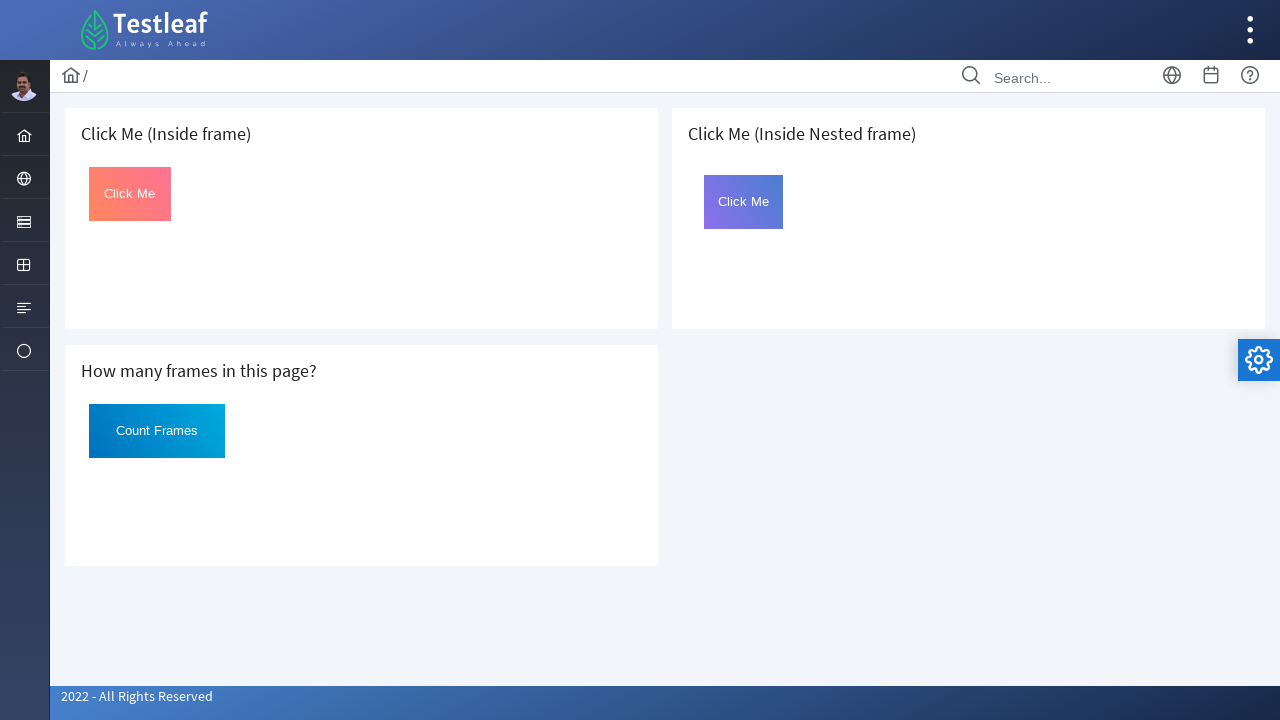

Located first iframe on the page
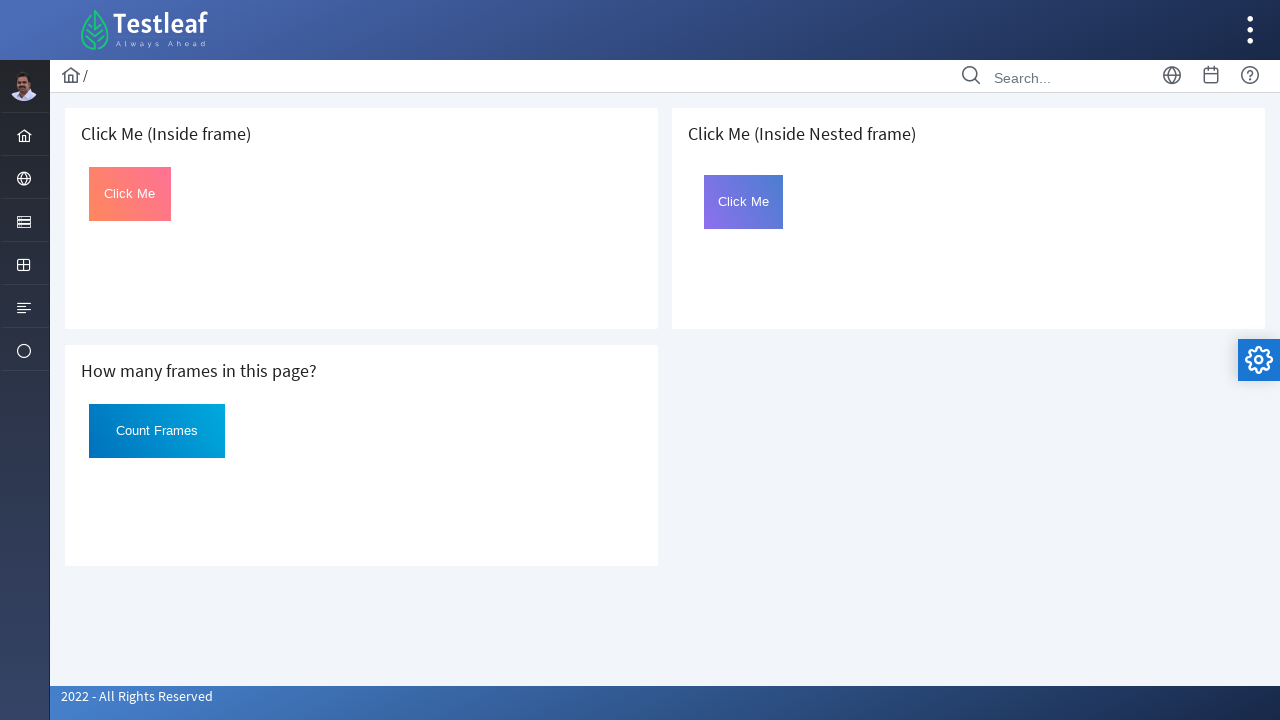

Clicked 'Click Me' button in first frame at (130, 194) on iframe >> nth=0 >> internal:control=enter-frame >> xpath=(//button[text()='Click
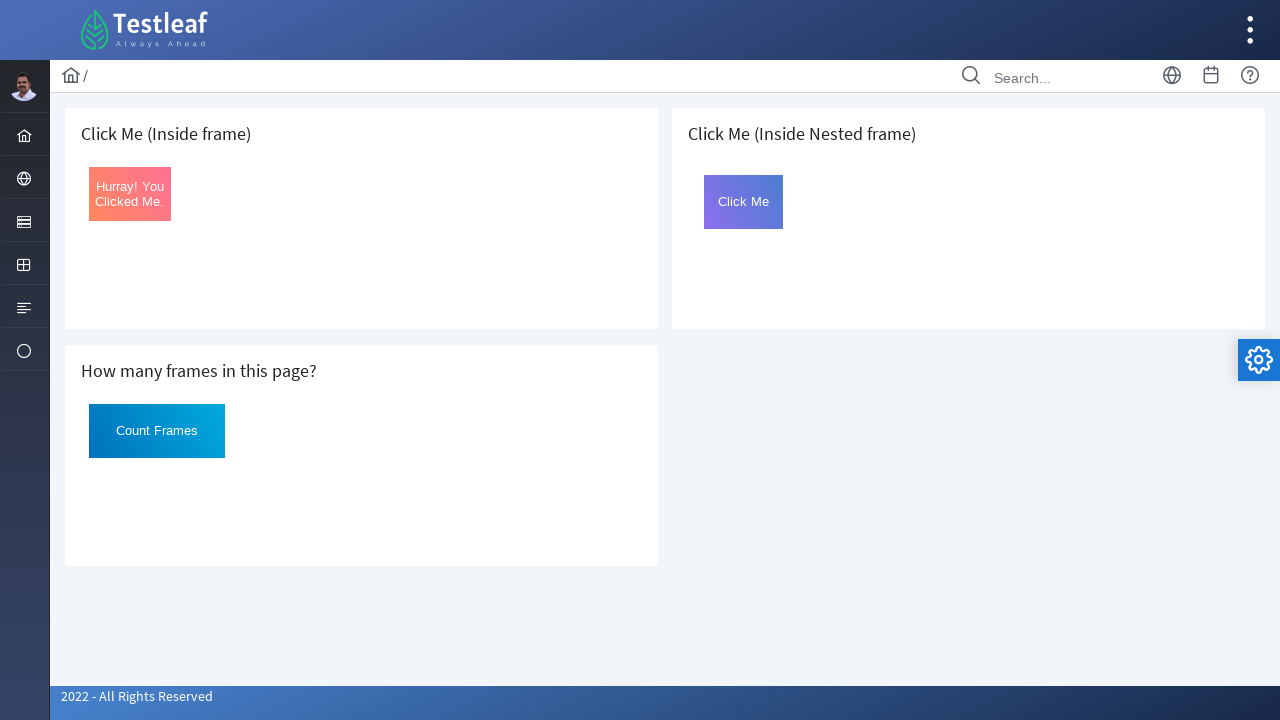

Located third iframe on the page
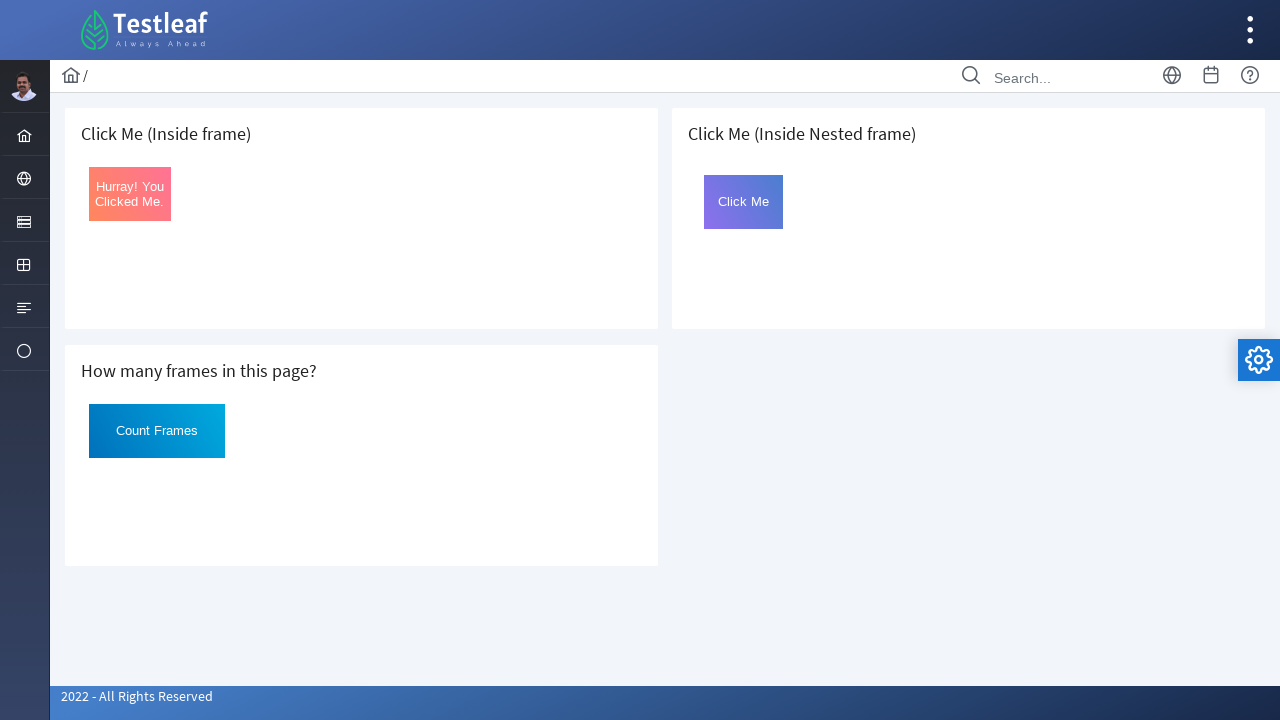

Located nested iframe with id 'frame2' inside third frame
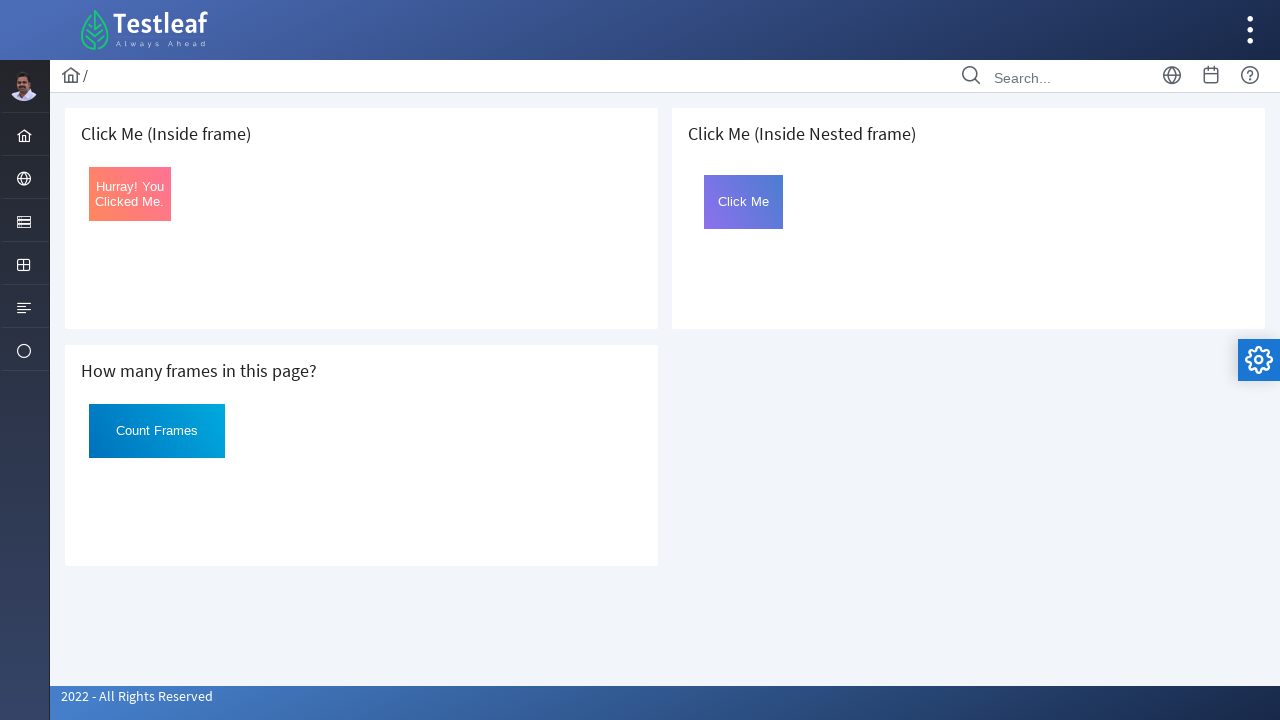

Clicked 'Click Me' button in nested frame at (744, 202) on iframe >> nth=2 >> internal:control=enter-frame >> iframe[id='frame2'] >> intern
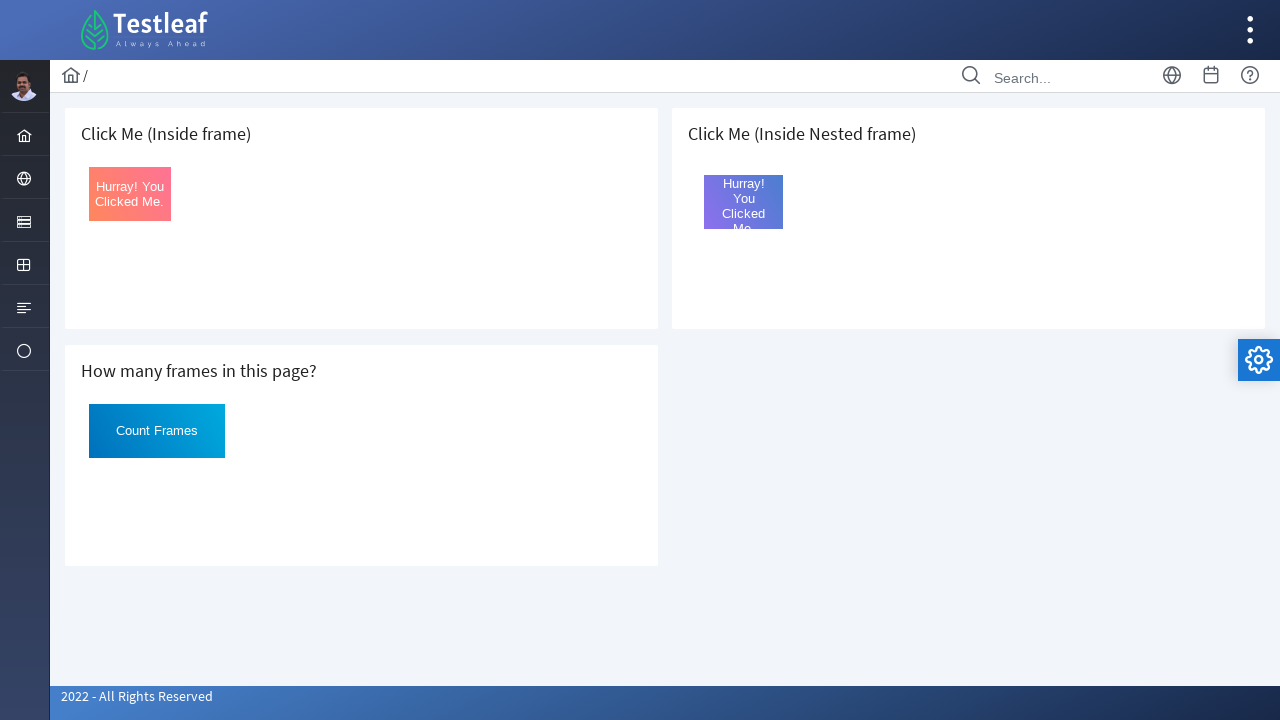

Retrieved all iframes on the page
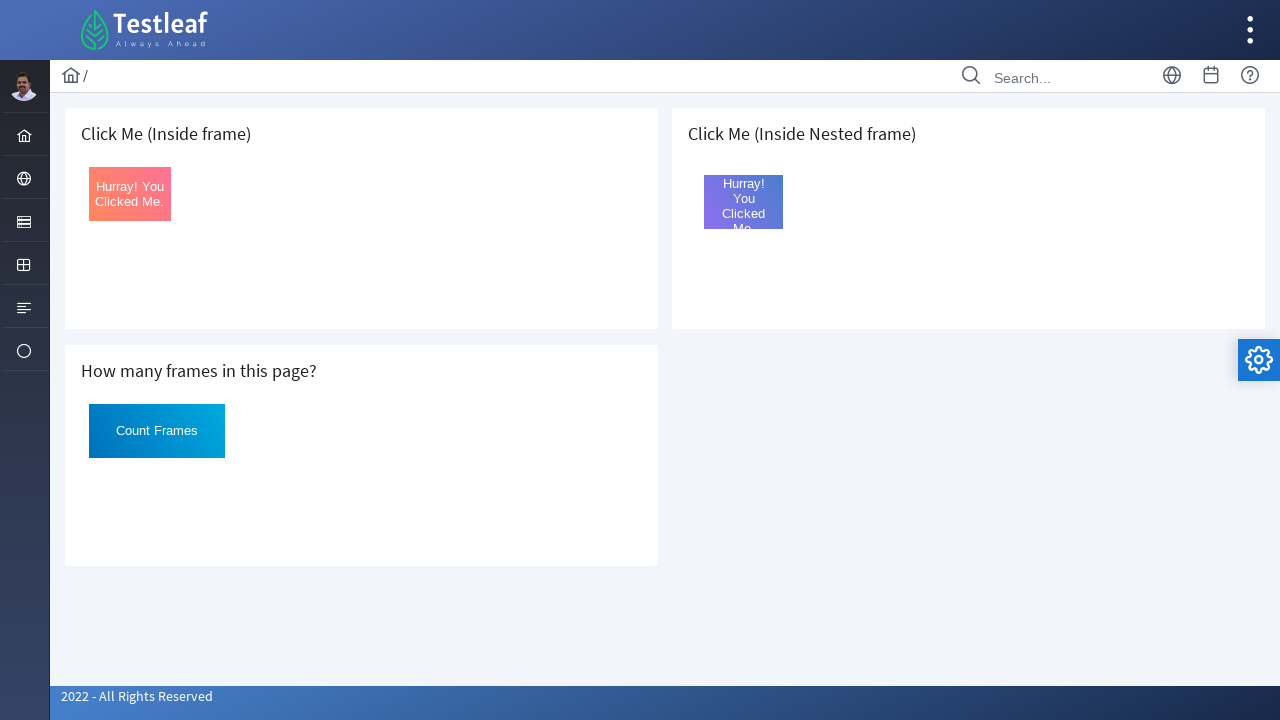

Counted 3 outer frames on the page
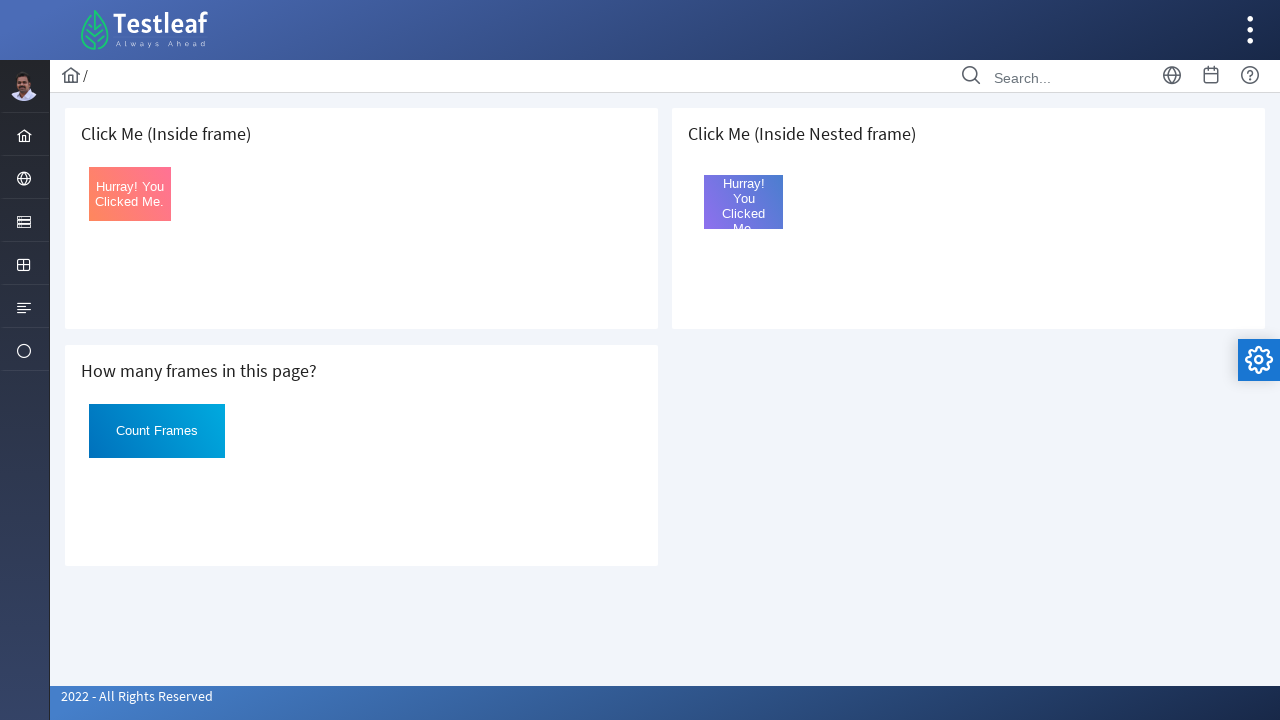

Located iframe at index 0
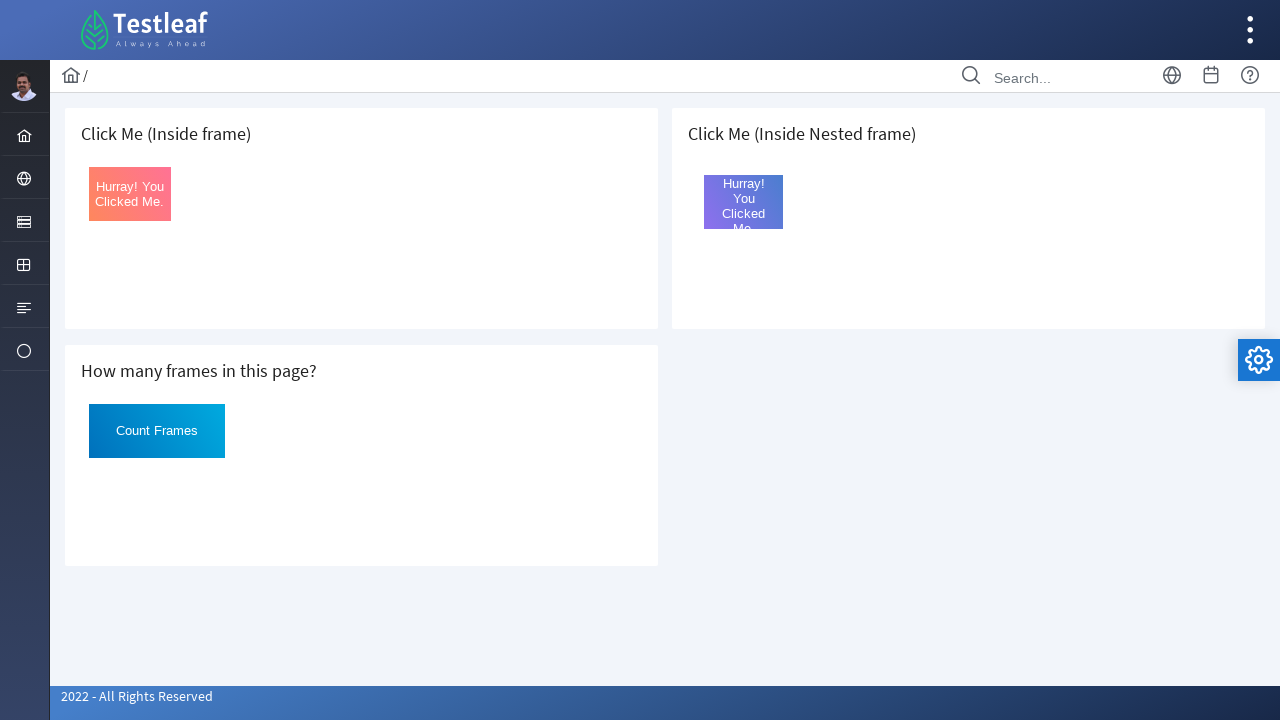

Retrieved nested iframes within frame 0: found 0 nested frames
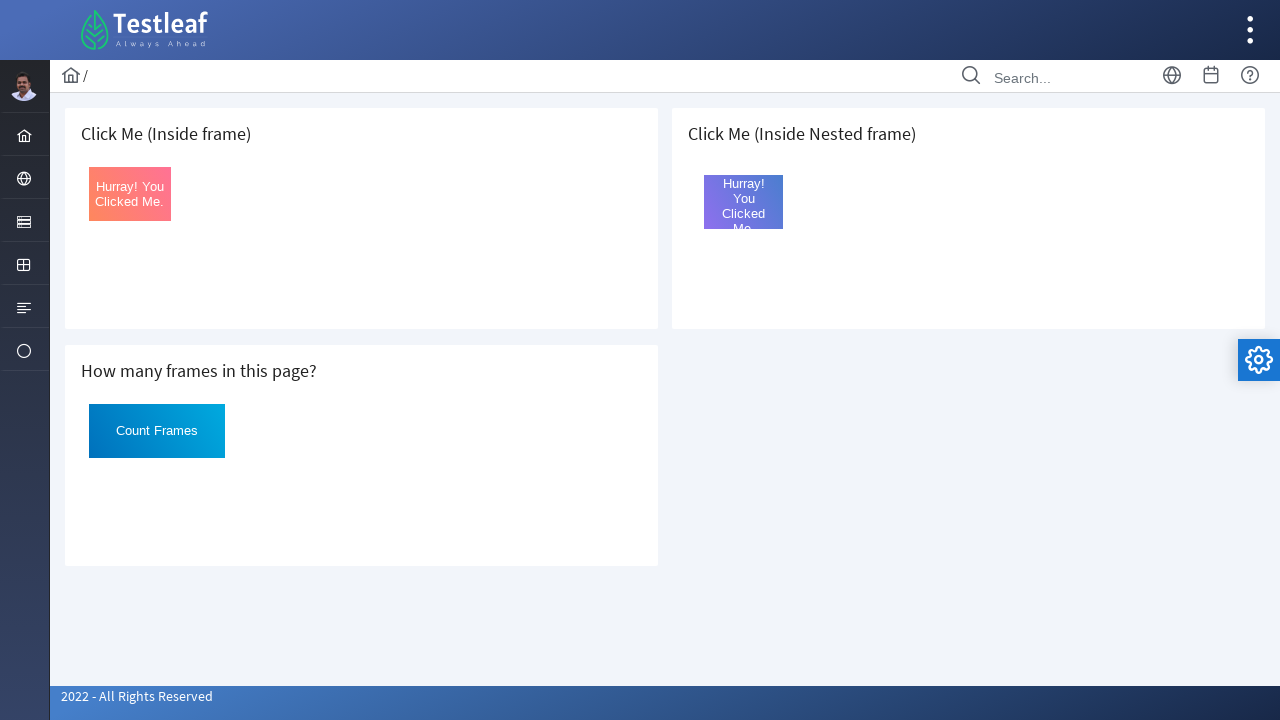

Located iframe at index 1
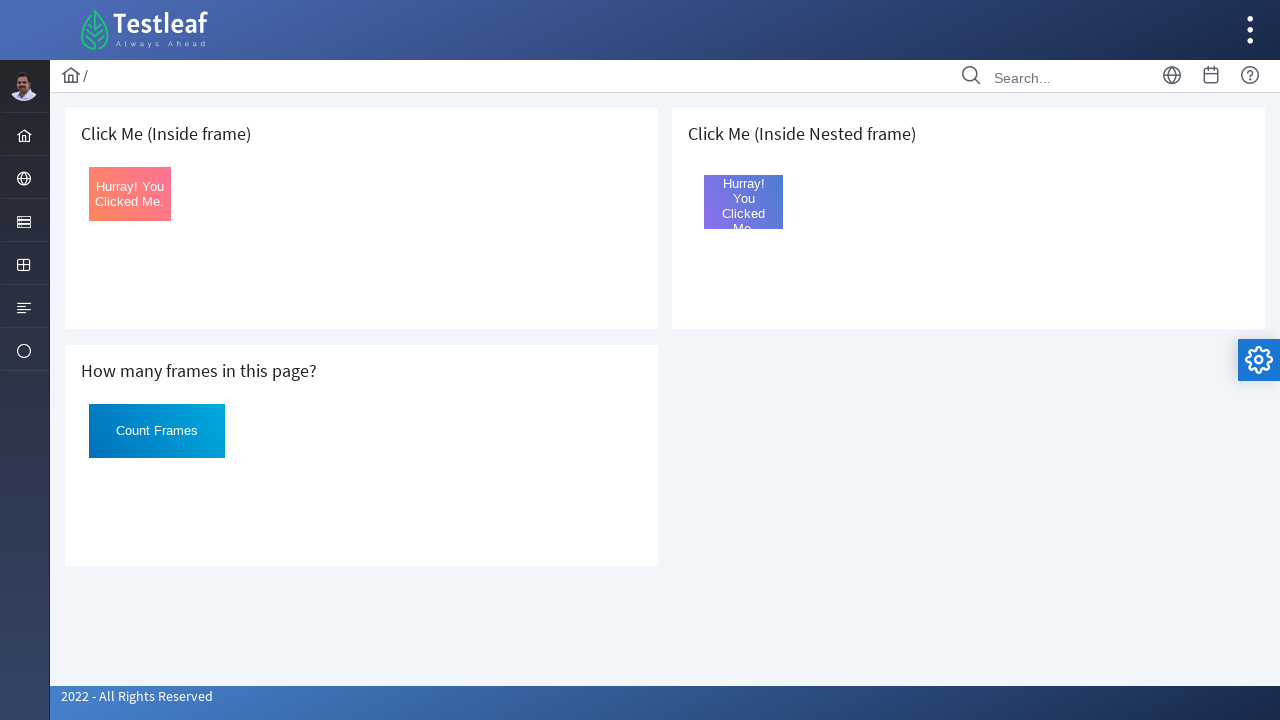

Retrieved nested iframes within frame 1: found 0 nested frames
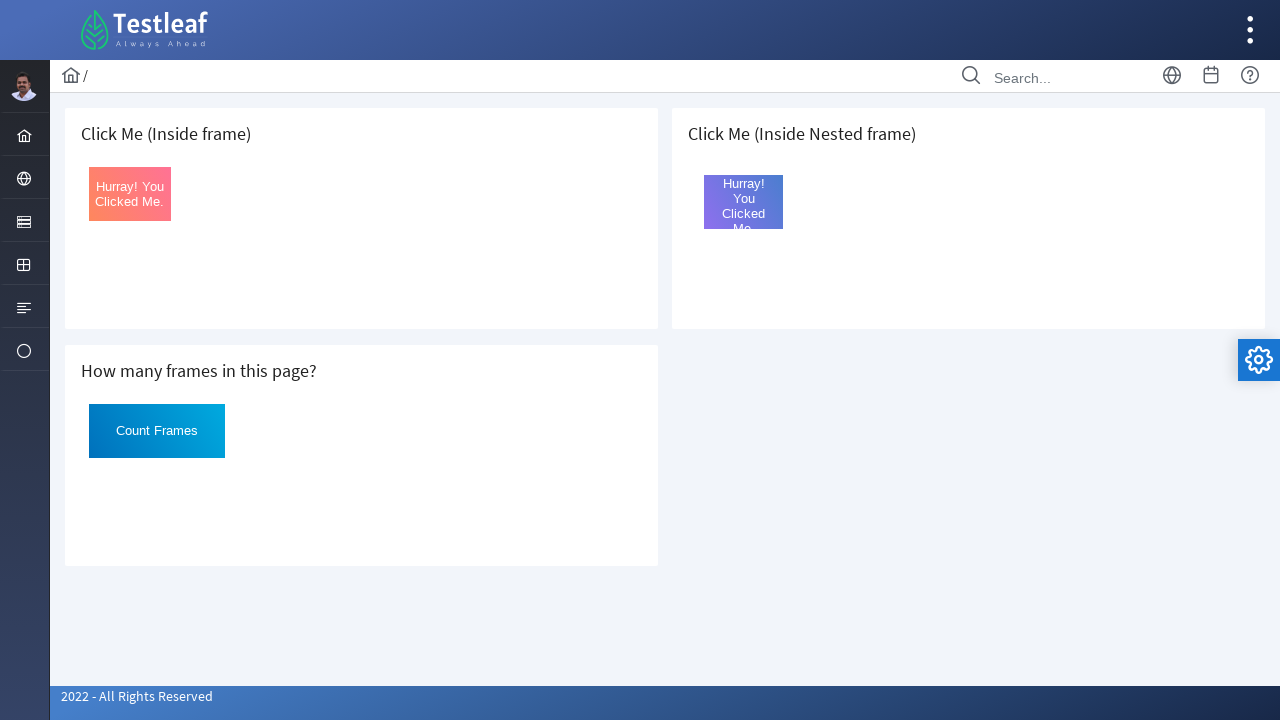

Located iframe at index 2
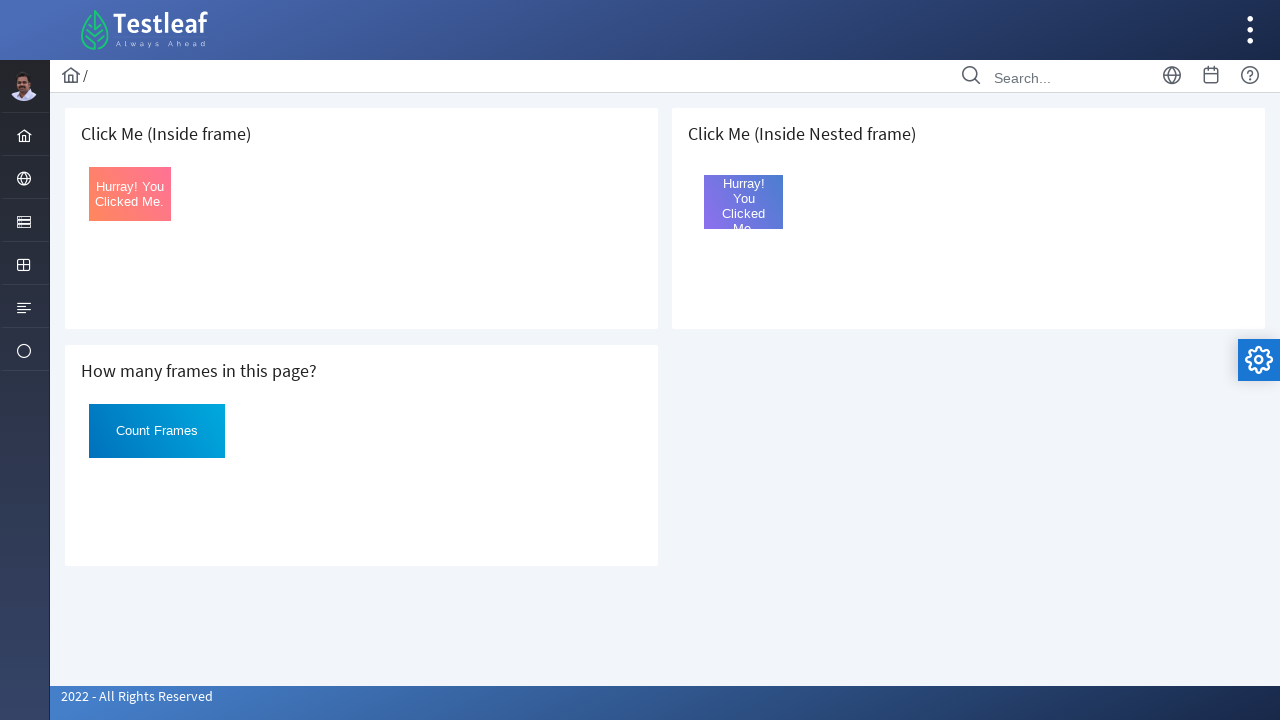

Retrieved nested iframes within frame 2: found 1 nested frames
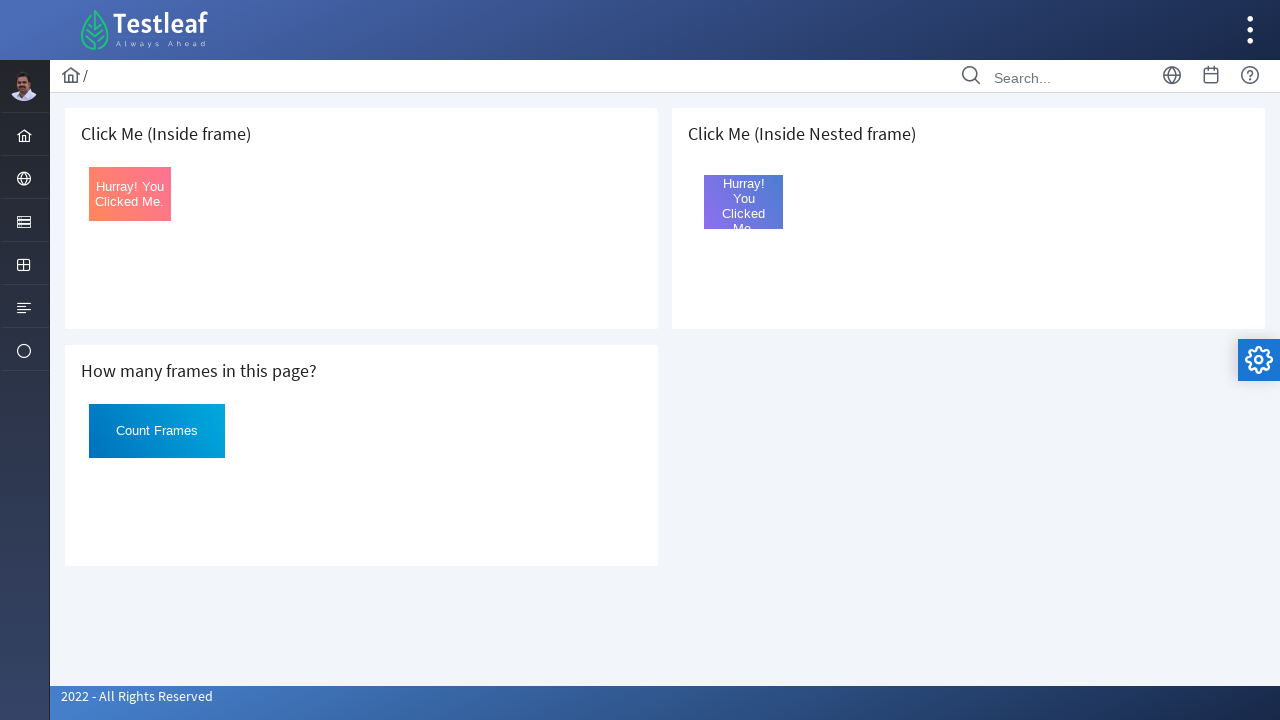

Calculated total frame count including nested frames: 4
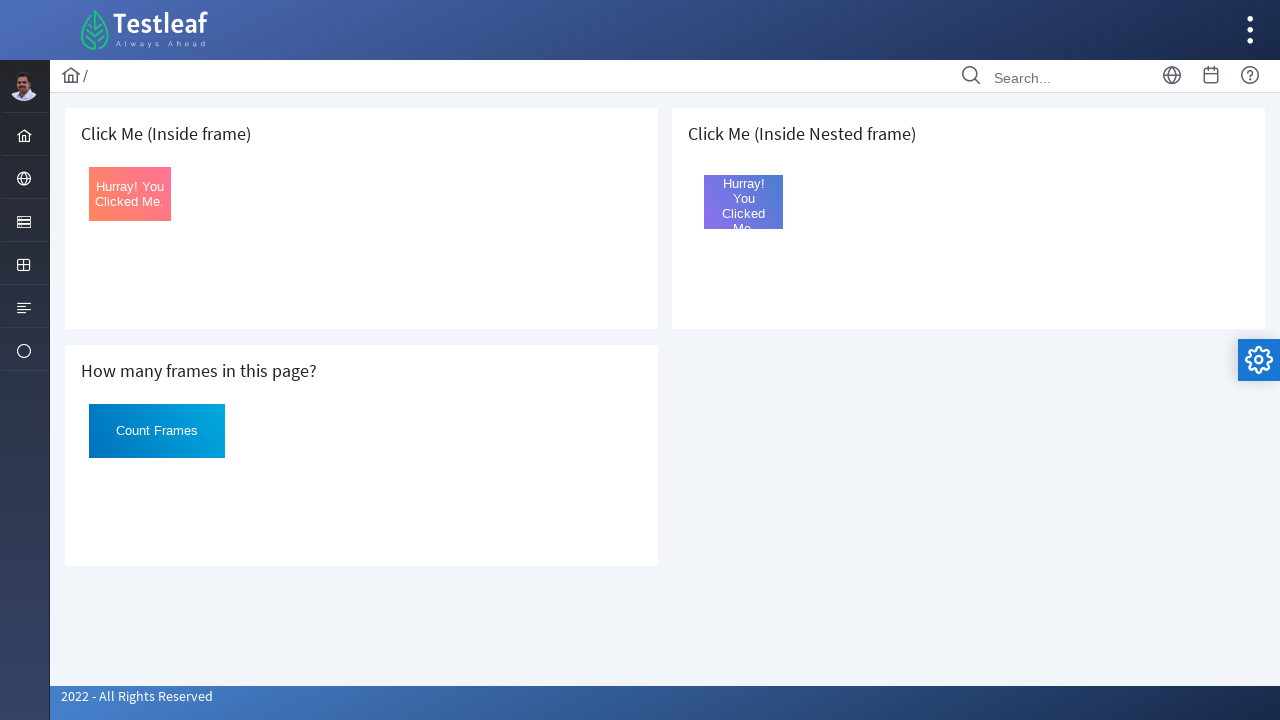

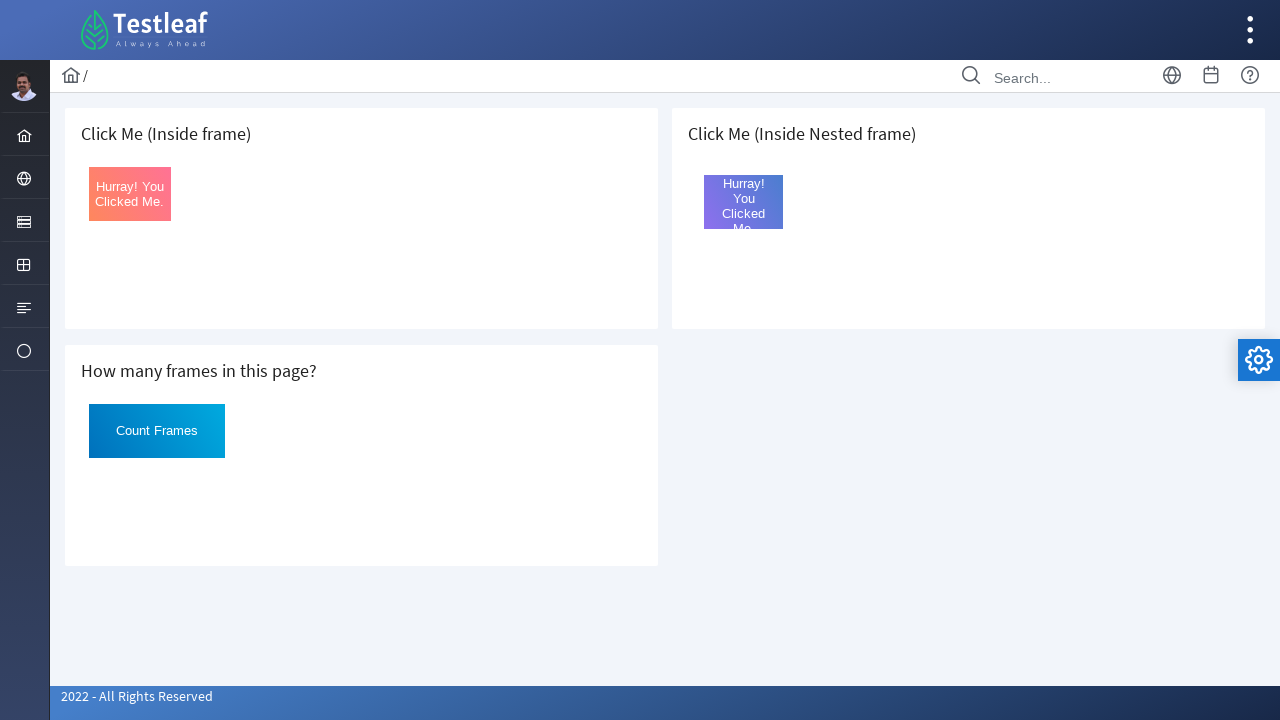